Navigates to HeroPark website and verifies the "КОНТАКТЫ" (Contacts) text is present

Starting URL: https://heropark.by/

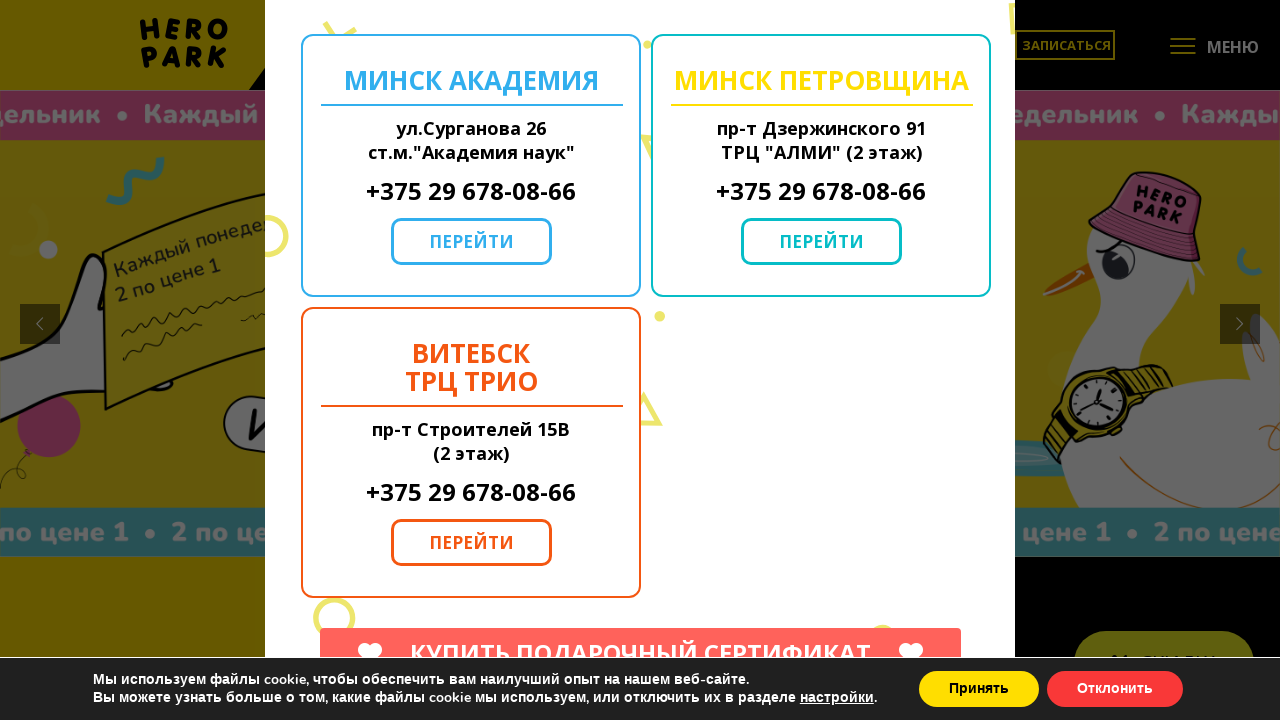

Navigated to HeroPark website at https://heropark.by/
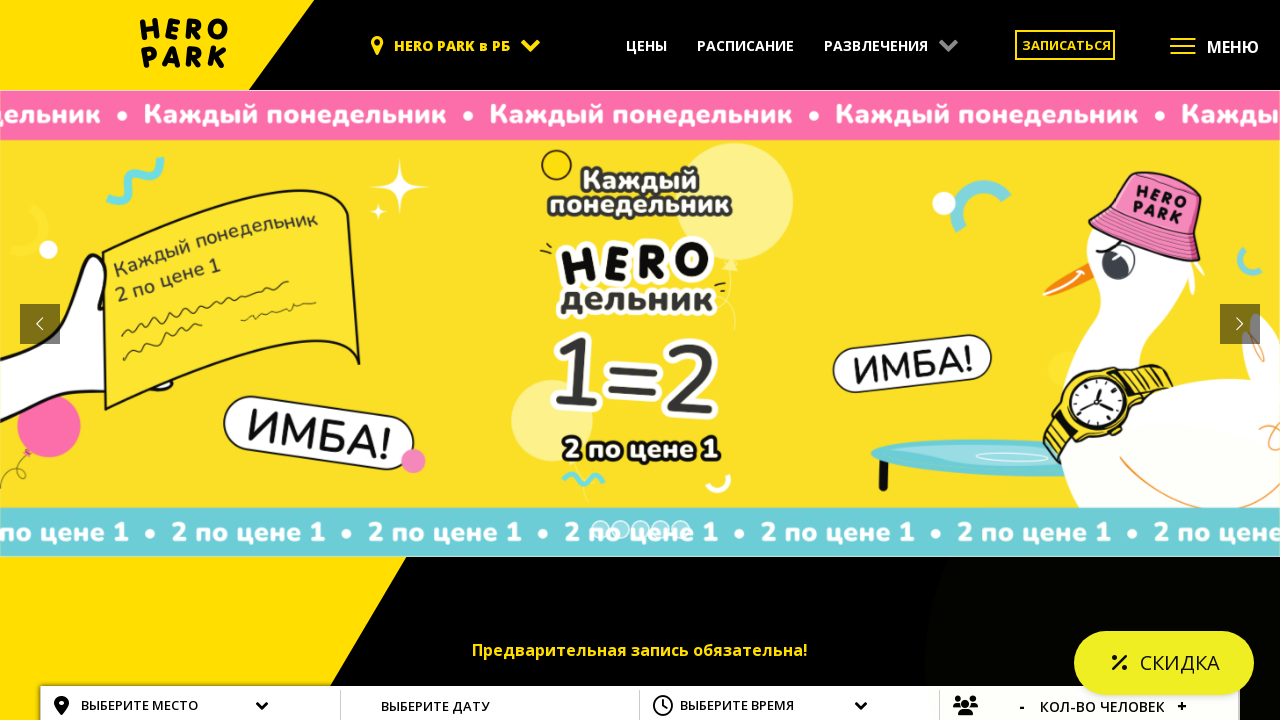

Waited for and verified 'КОНТАКТЫ' (Contacts) text is present on the page
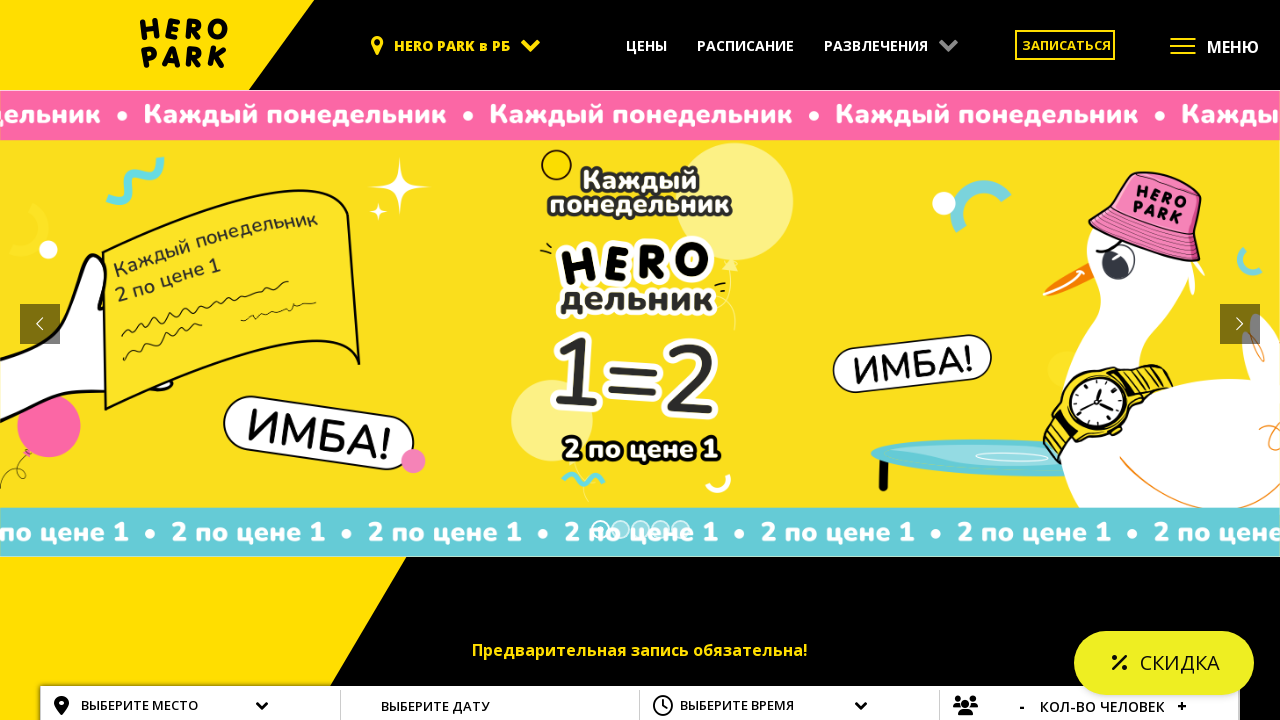

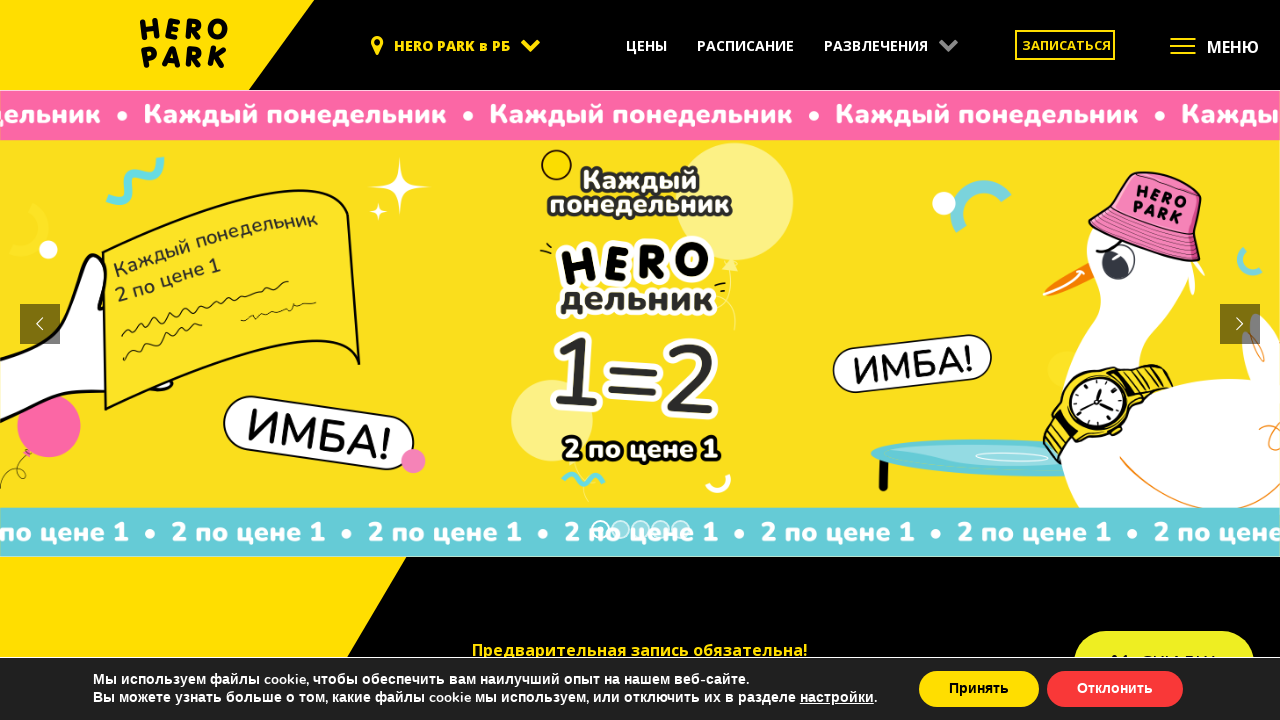